Tests JavaScript prompt alert functionality by switching to an iframe, triggering a prompt, entering text, and verifying the result is displayed on the page

Starting URL: https://www.w3schools.com/js/tryit.asp?filename=tryjs_prompt

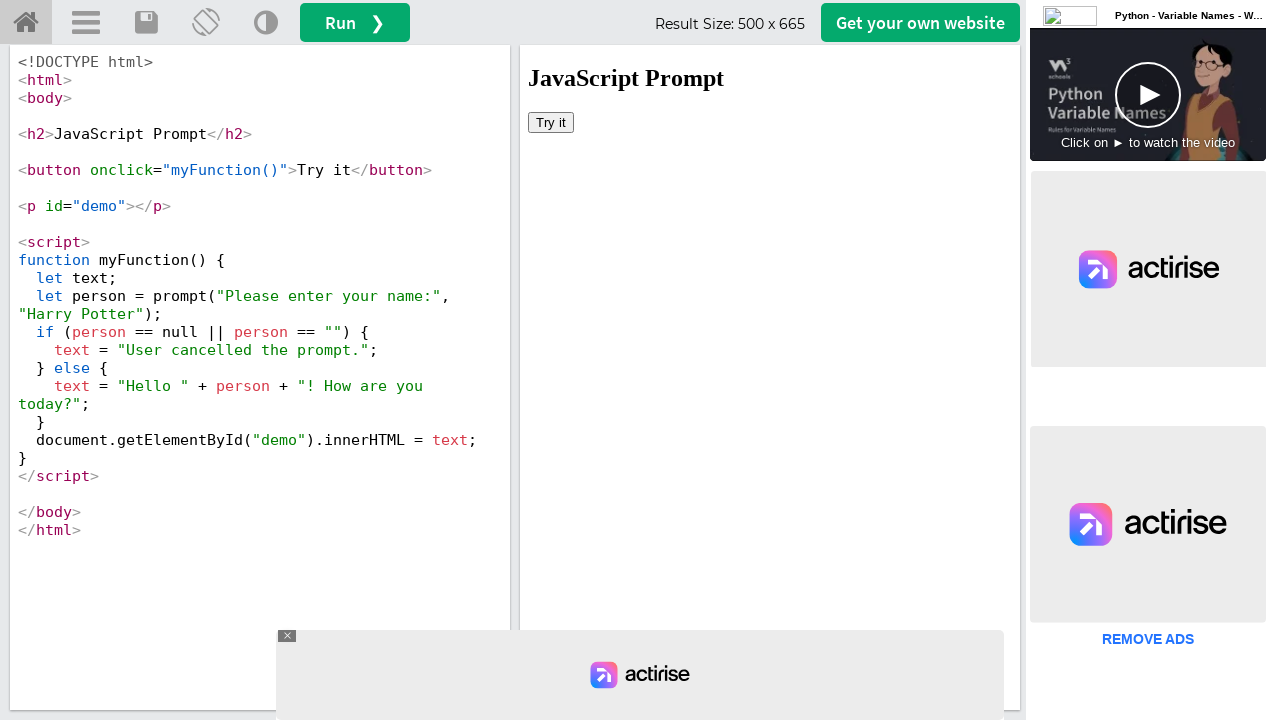

Located iframe with ID 'iframeResult'
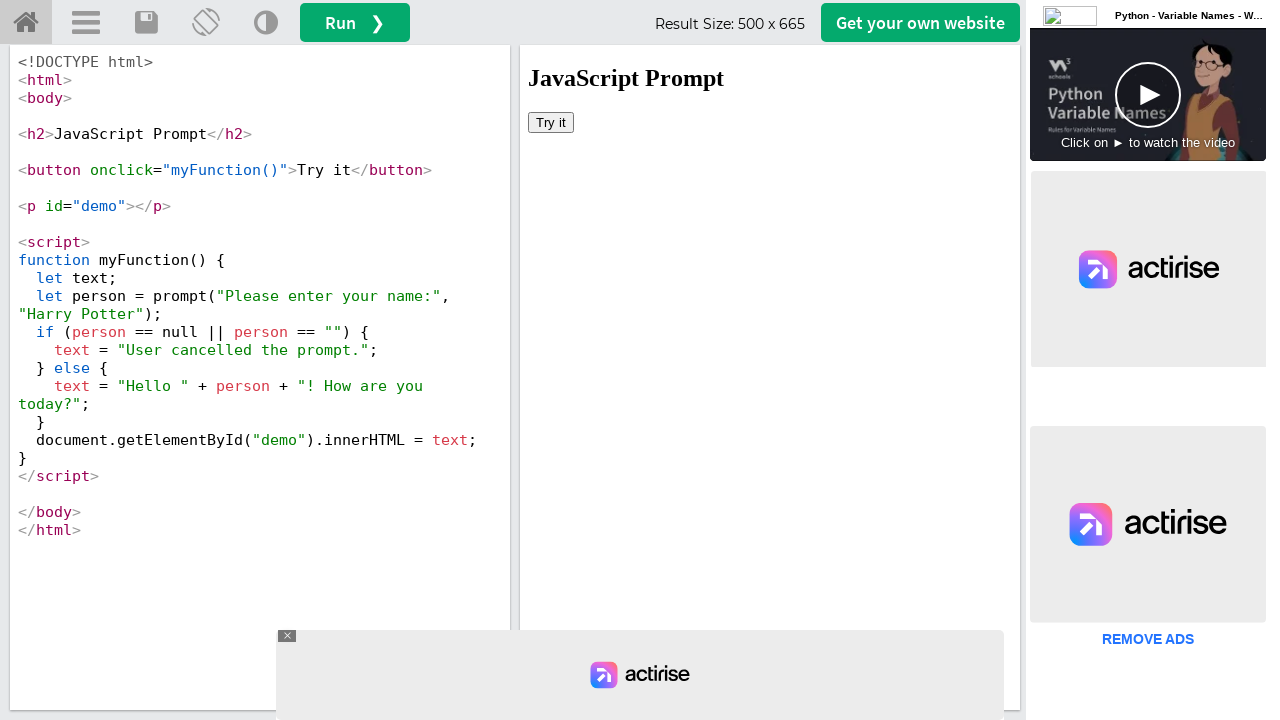

Clicked 'Try it' button to trigger prompt dialog at (551, 122) on iframe[id='iframeResult'] >> internal:control=enter-frame >> button:has-text('Tr
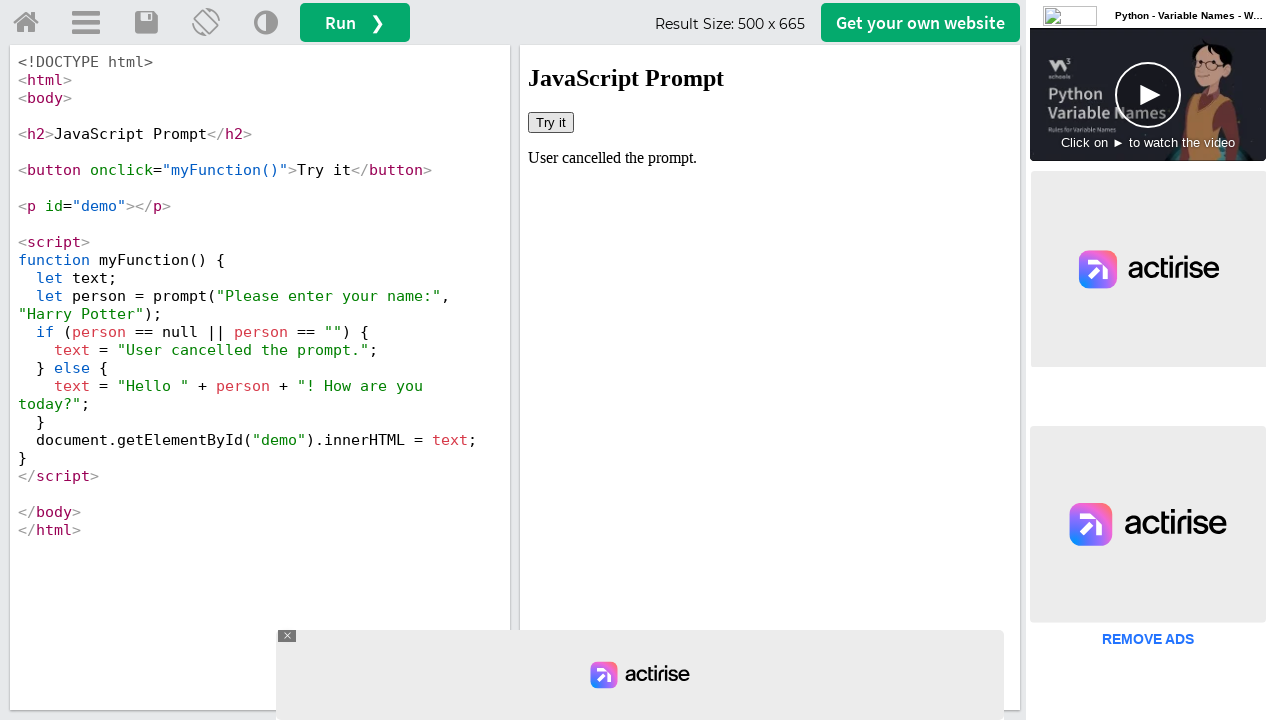

Set up dialog handler to accept prompt with text 'Test Leaf'
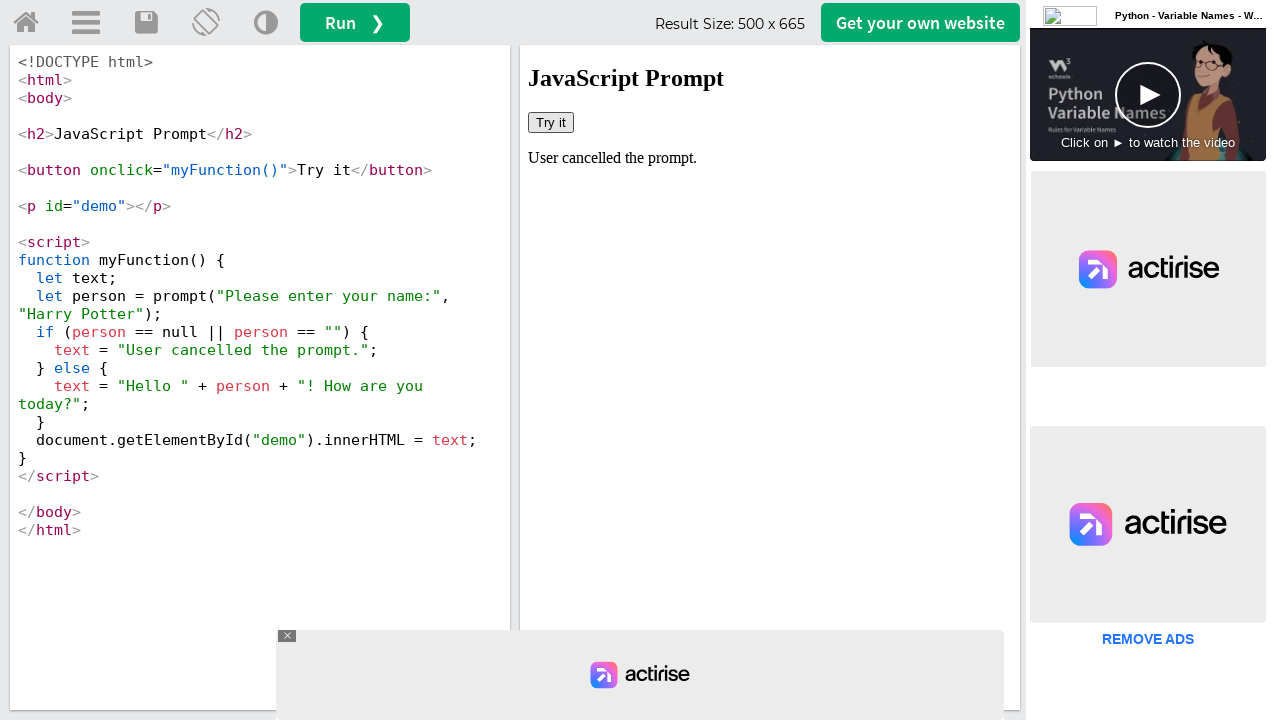

Waited for #demo element to be ready
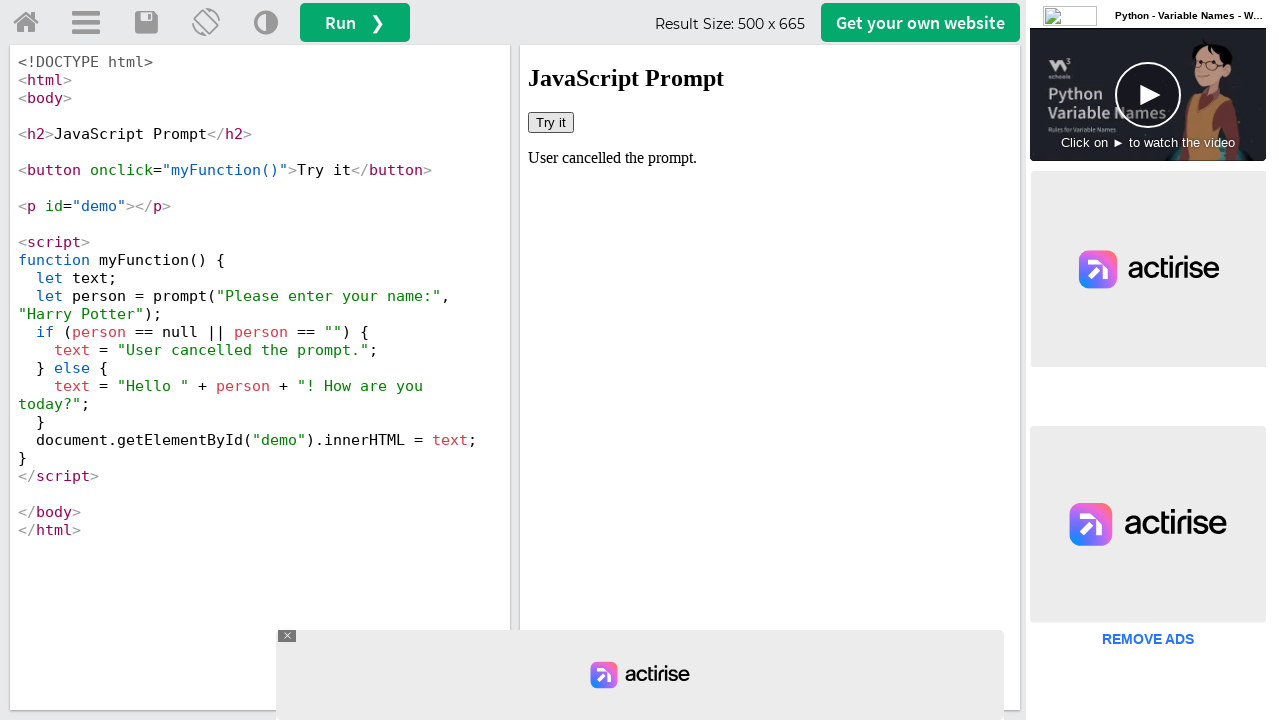

Retrieved text content from #demo element
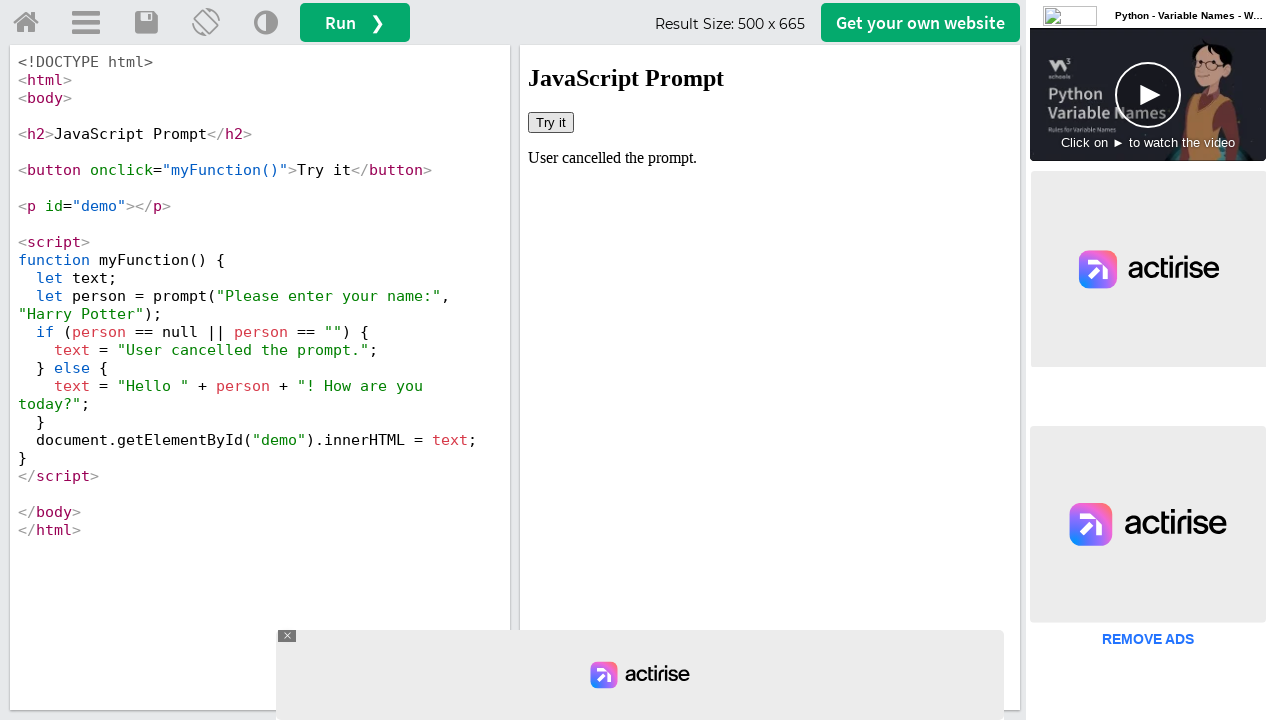

Verified that 'Test Leaf' is NOT present in demo text - Test failed
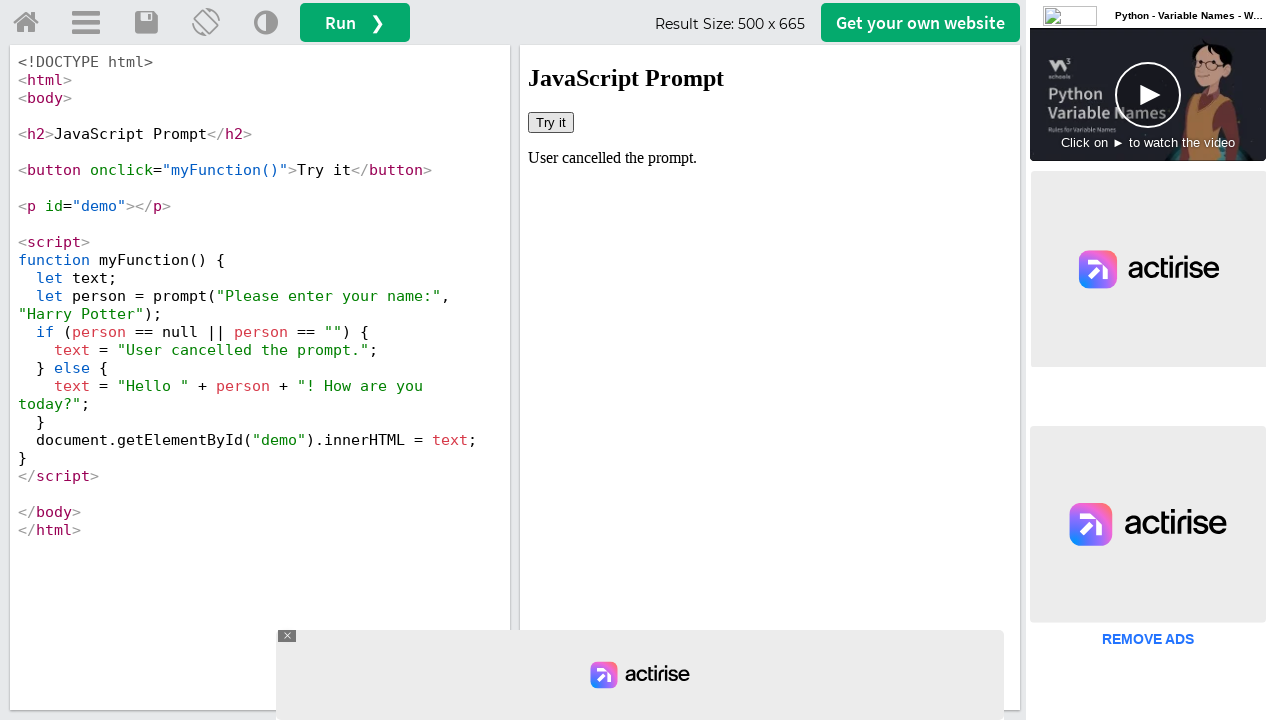

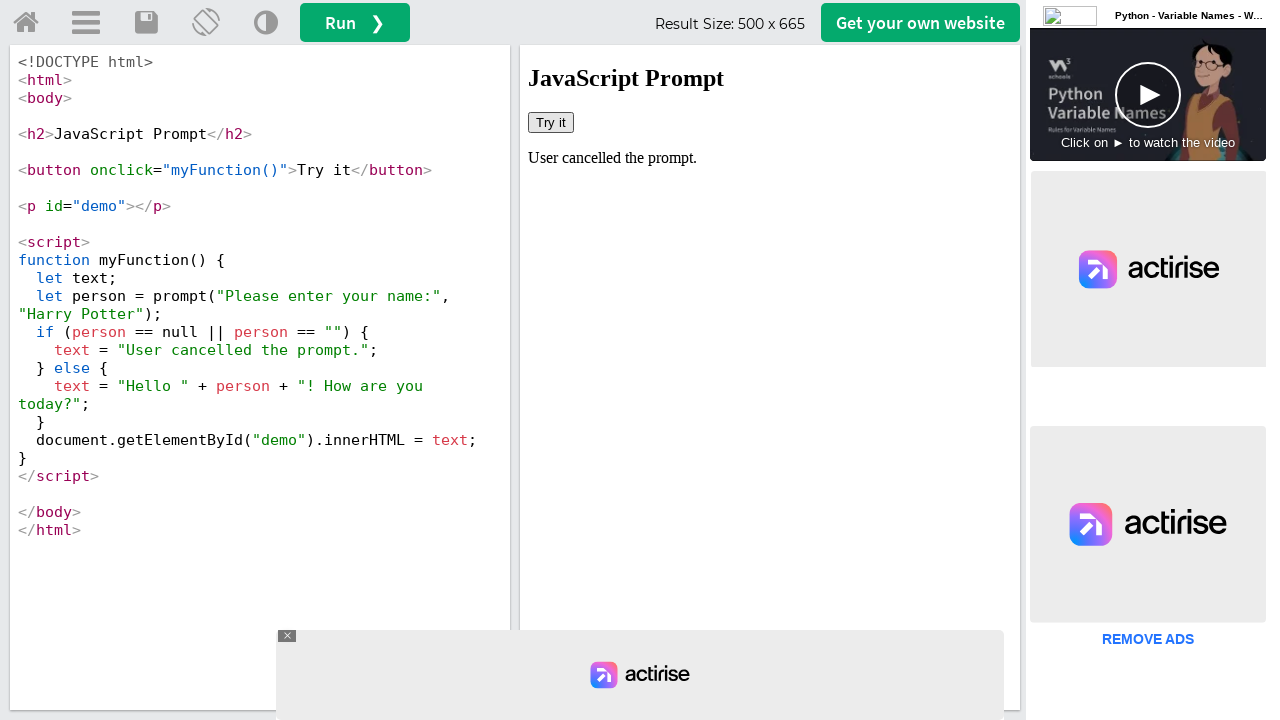